Tests checkbox functionality by checking the first checkbox and unchecking the second checkbox, verifying their states

Starting URL: https://the-internet.herokuapp.com/checkboxes

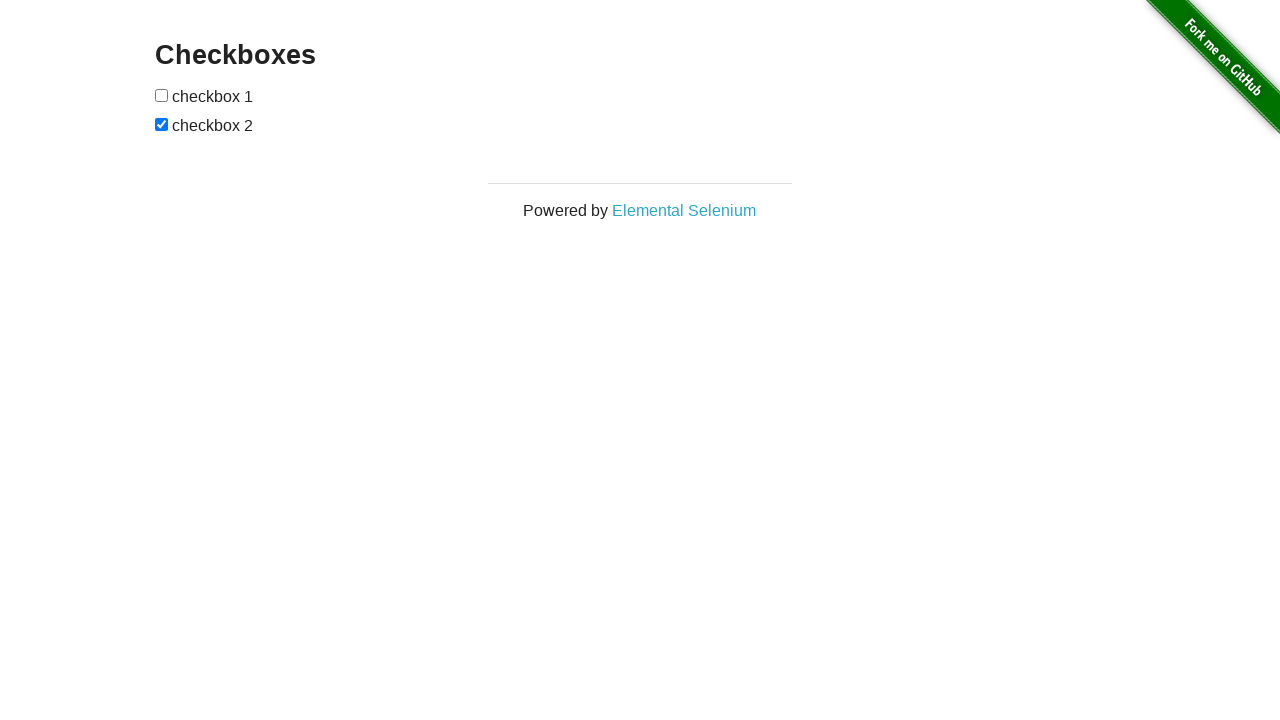

Verified the Checkboxes heading is visible
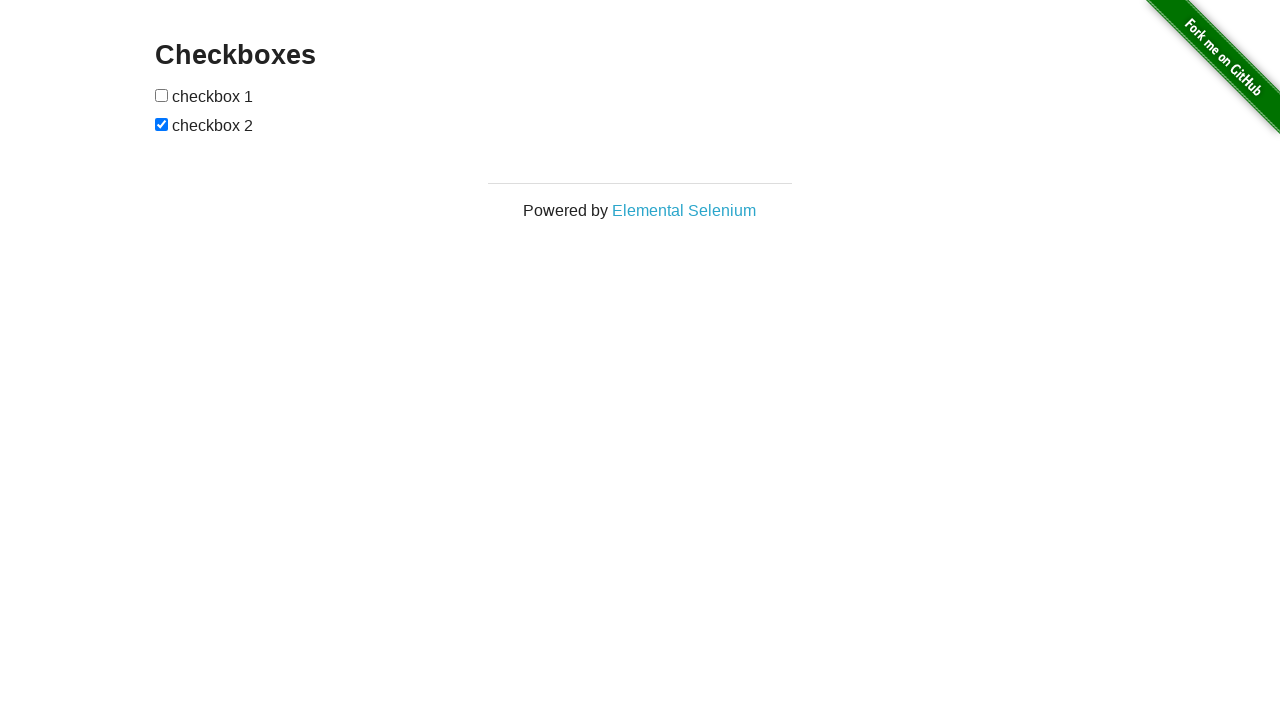

Checked the first checkbox at (162, 95) on internal:role=checkbox >> nth=0
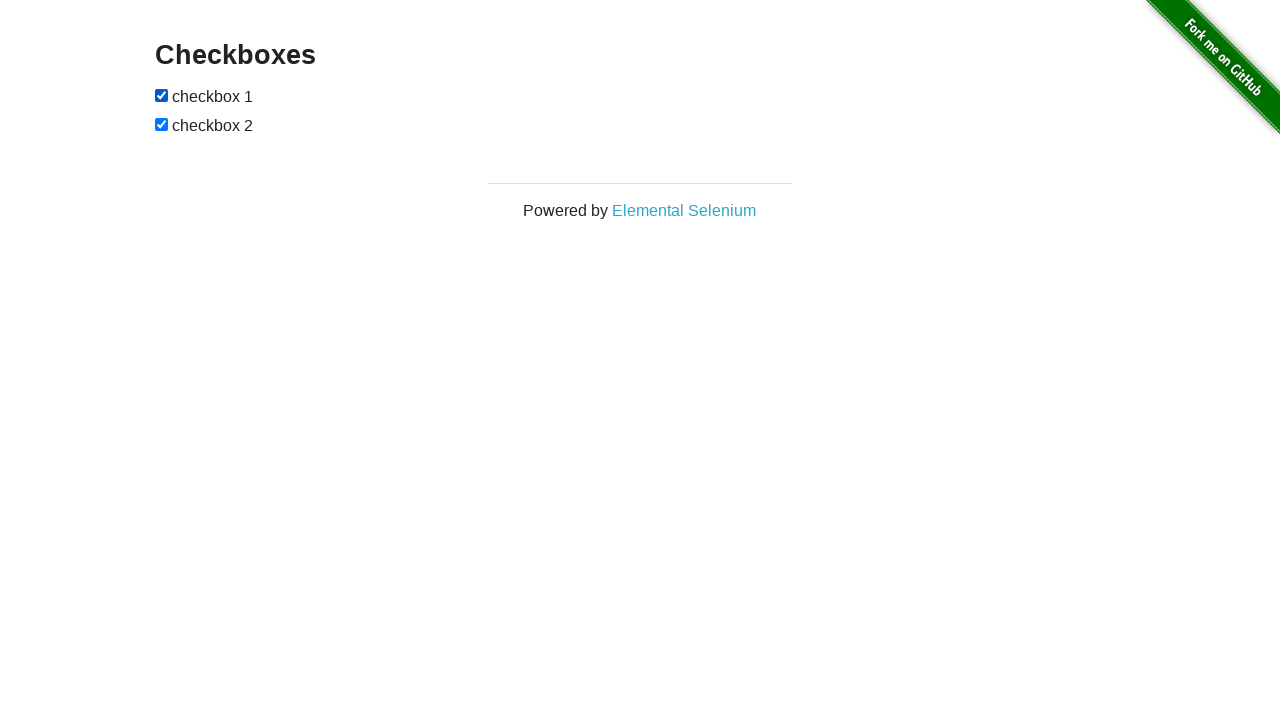

Unchecked the second checkbox at (162, 124) on internal:role=checkbox >> nth=-1
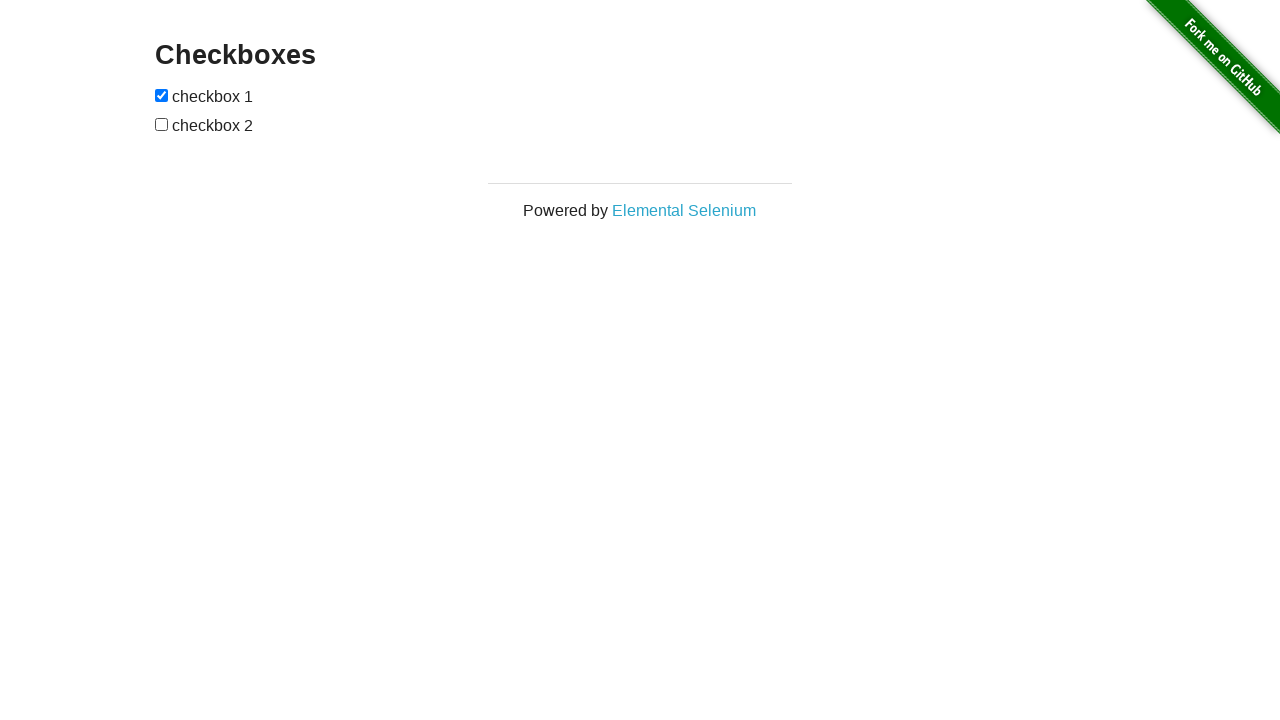

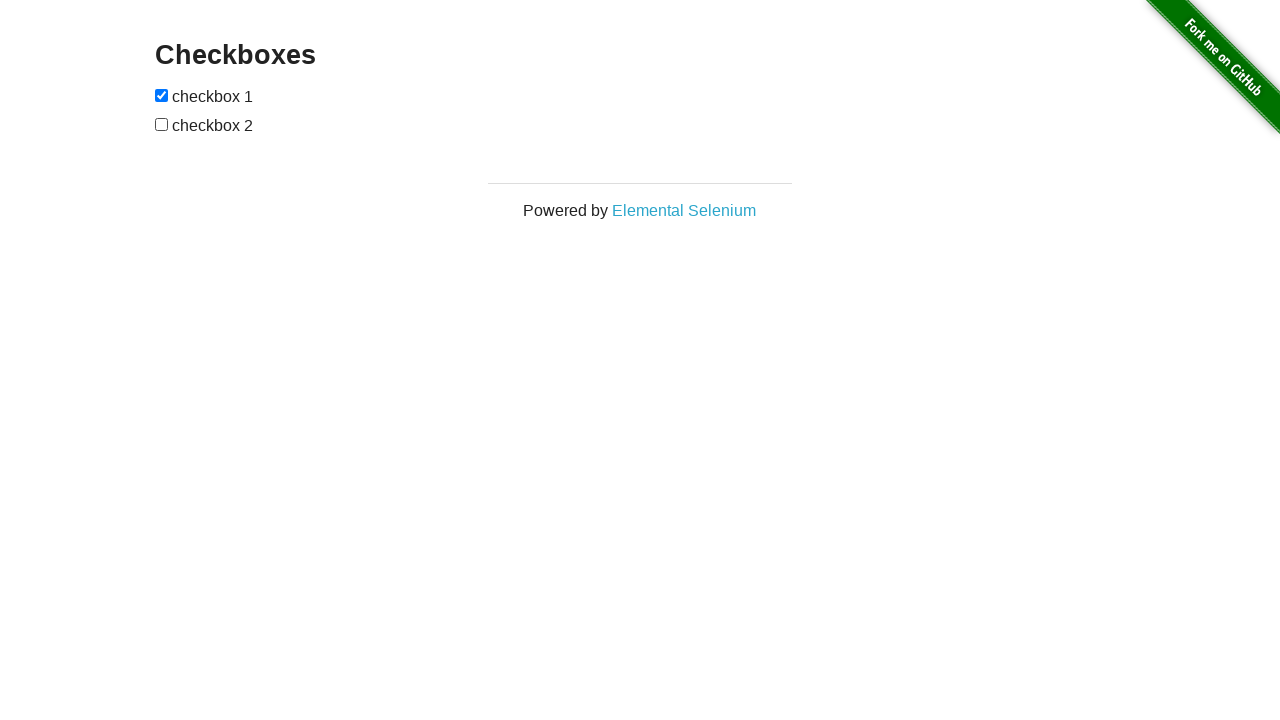